Tests adding a single task to the TodoMVC list and verifies the task appears in the list with the correct count

Starting URL: https://todomvc.com/examples/react/dist/

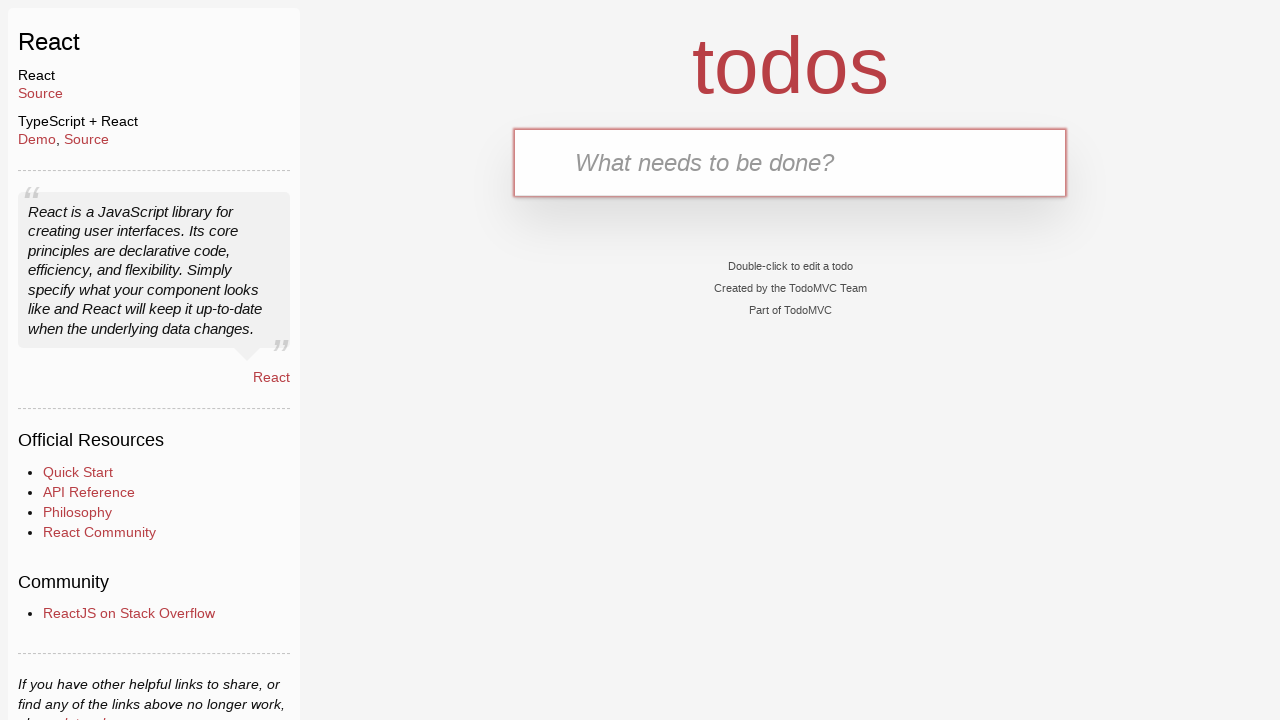

Filled new todo input field with 'Feed the cat' on input.new-todo
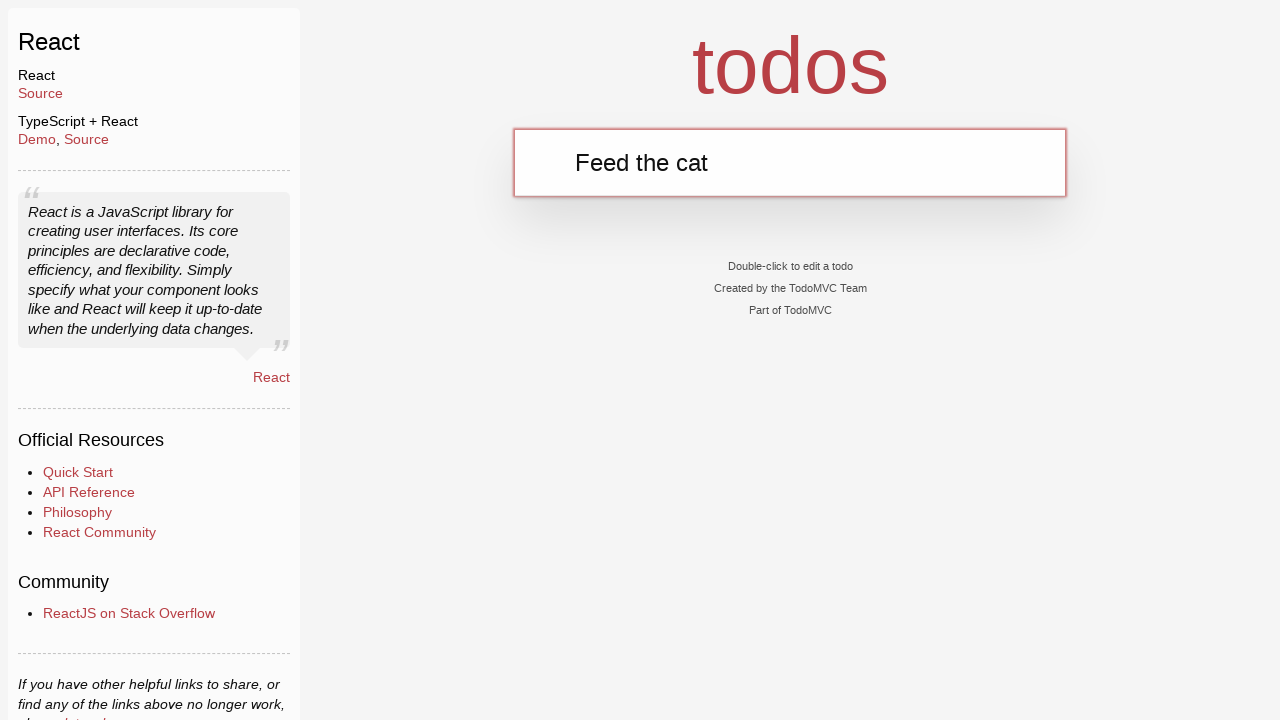

Pressed Enter to add the task to the list on input.new-todo
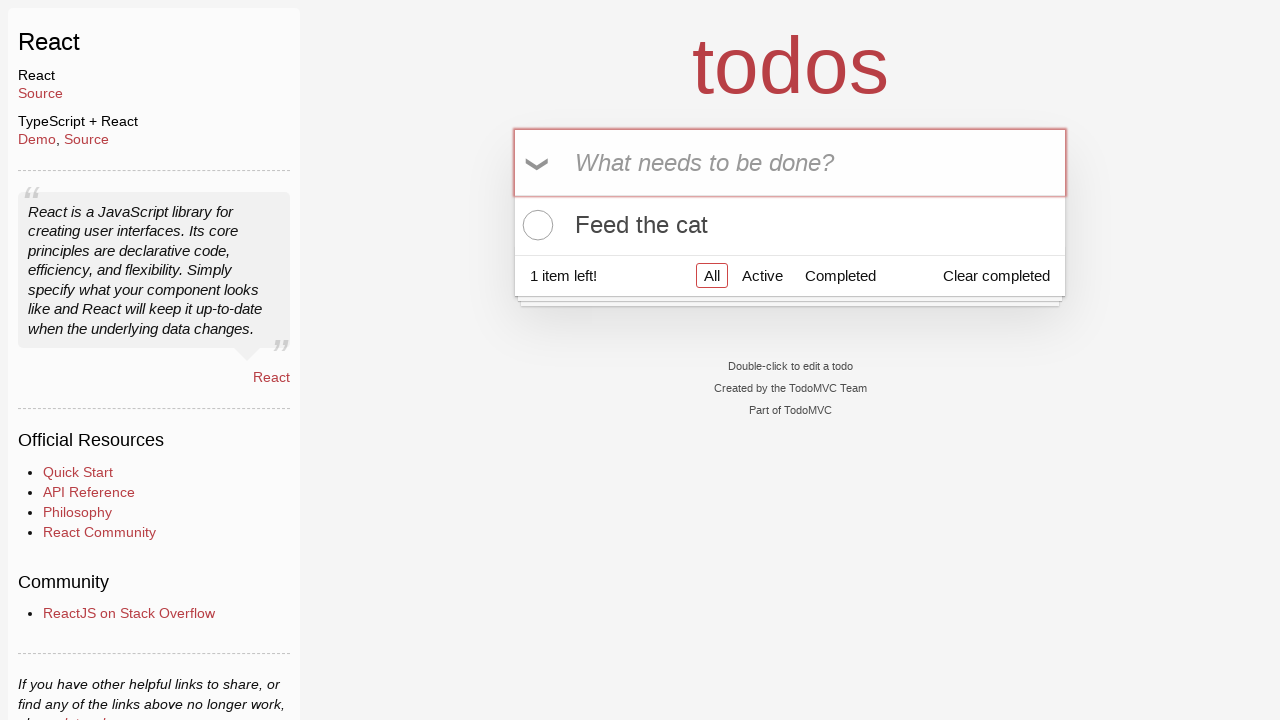

Task appeared in the todo list
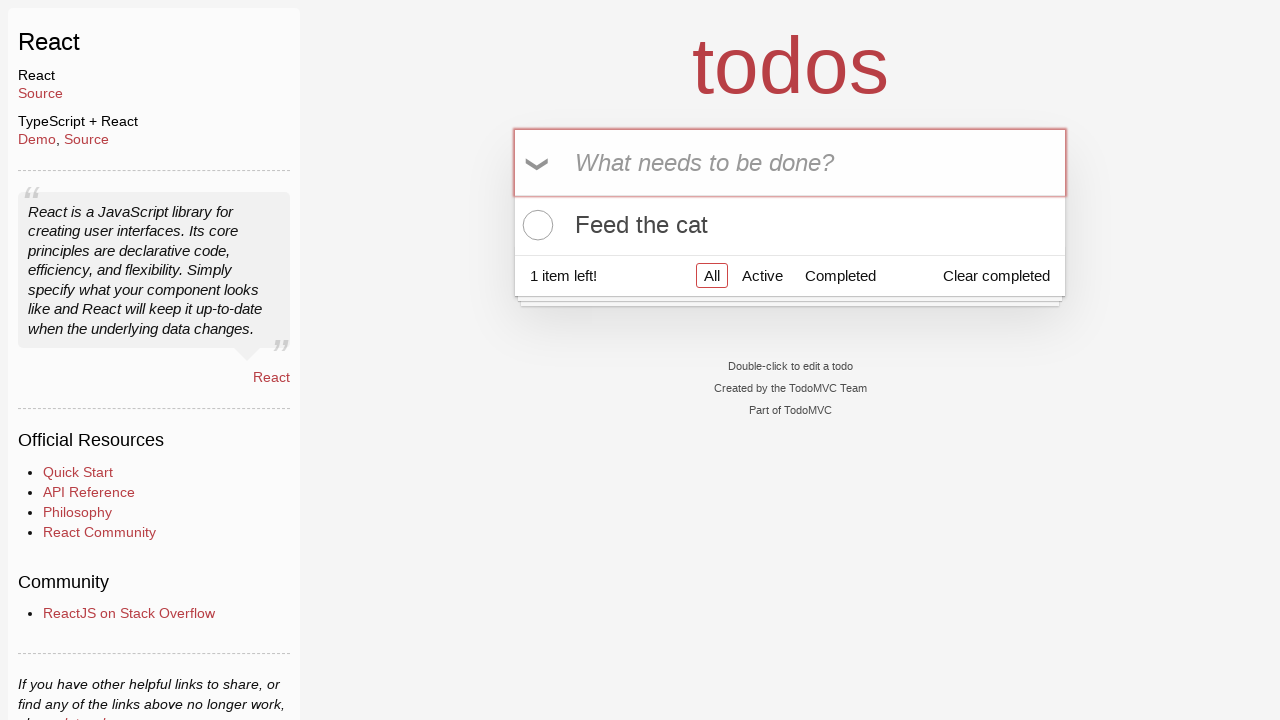

Located all task items in the todo list
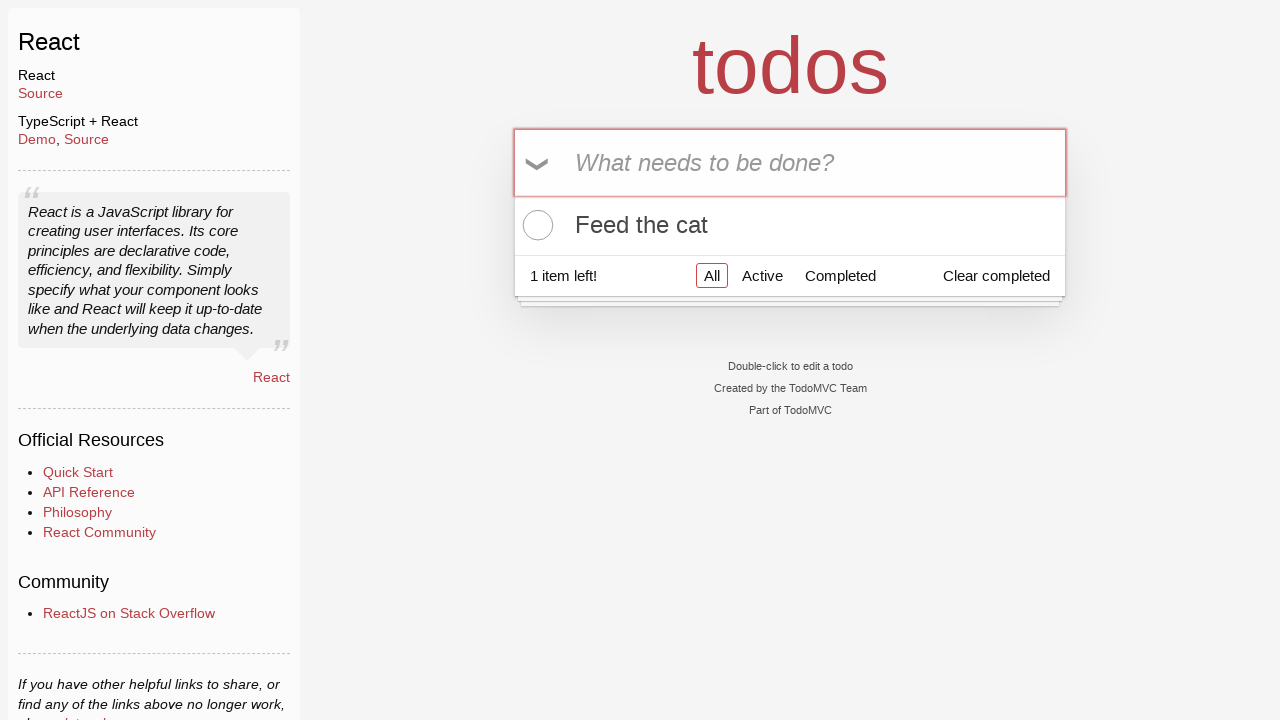

Verified that exactly 1 task is in the list
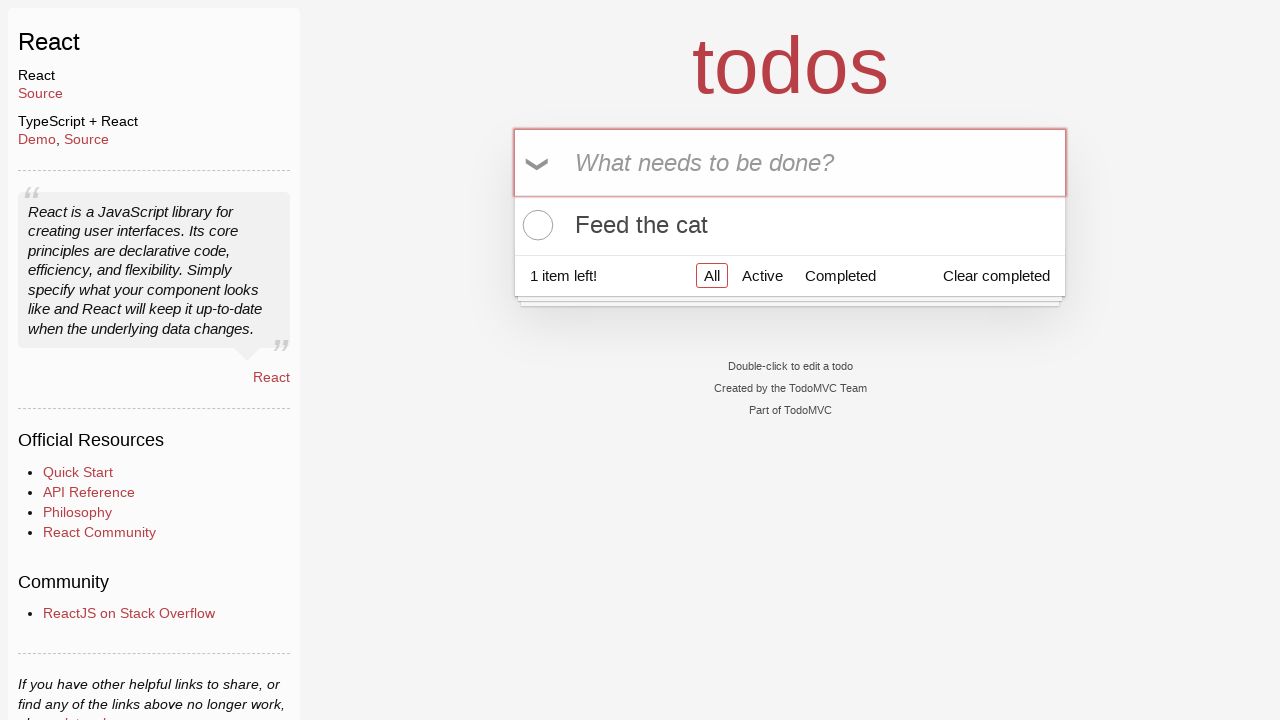

Verified that task text 'Feed the cat' matches the added task
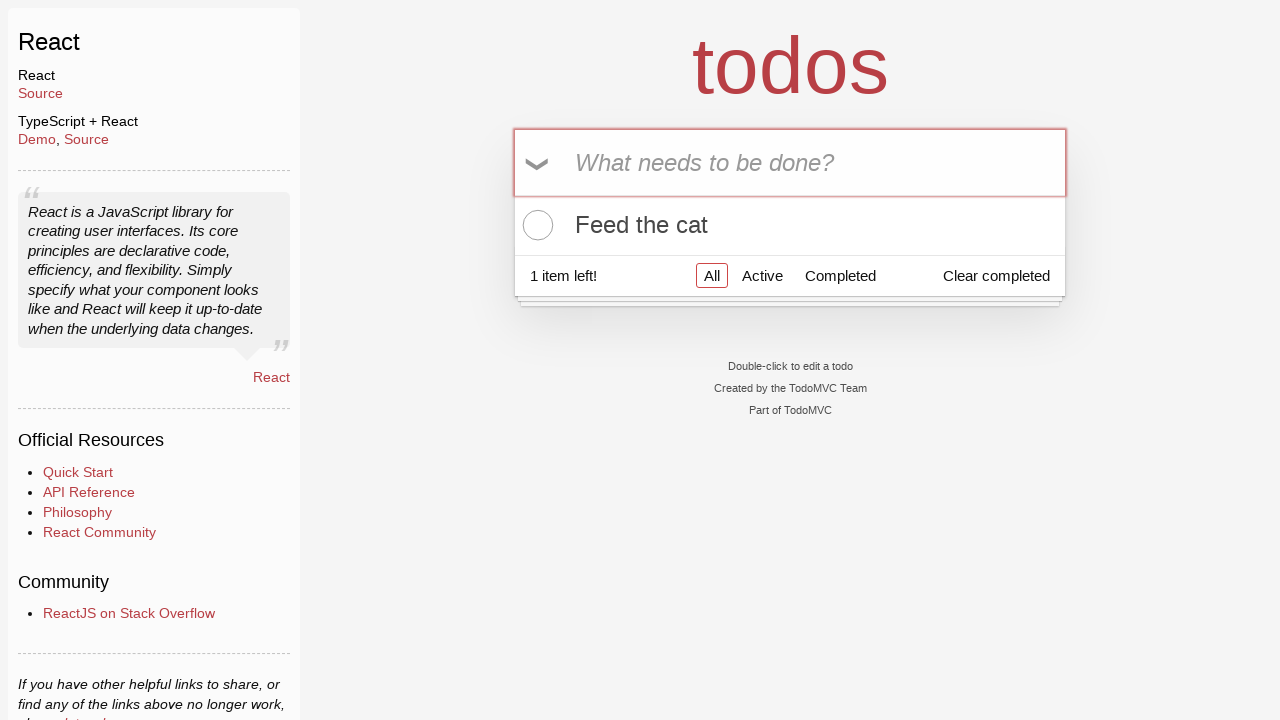

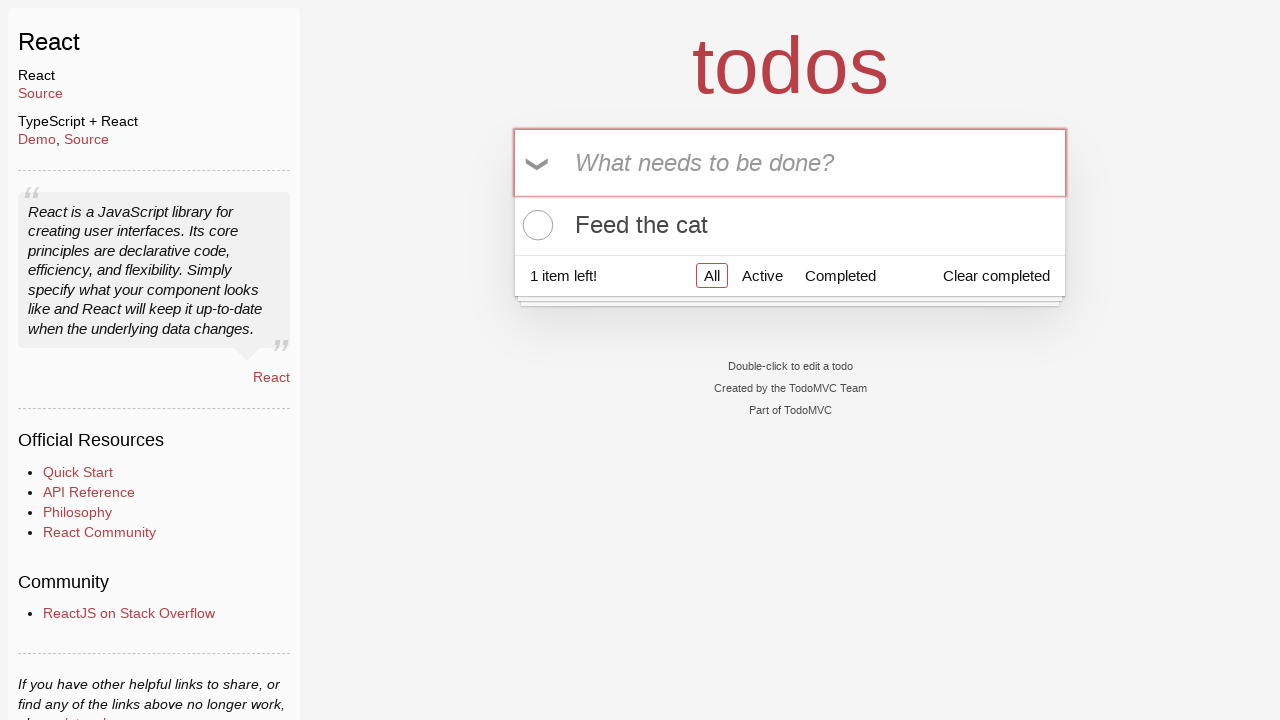